Tests passenger dropdown functionality by opening the dropdown, incrementing the adult passenger count to 5 using the increment button, closing the dropdown, and verifying the displayed count.

Starting URL: https://rahulshettyacademy.com/dropdownsPractise/

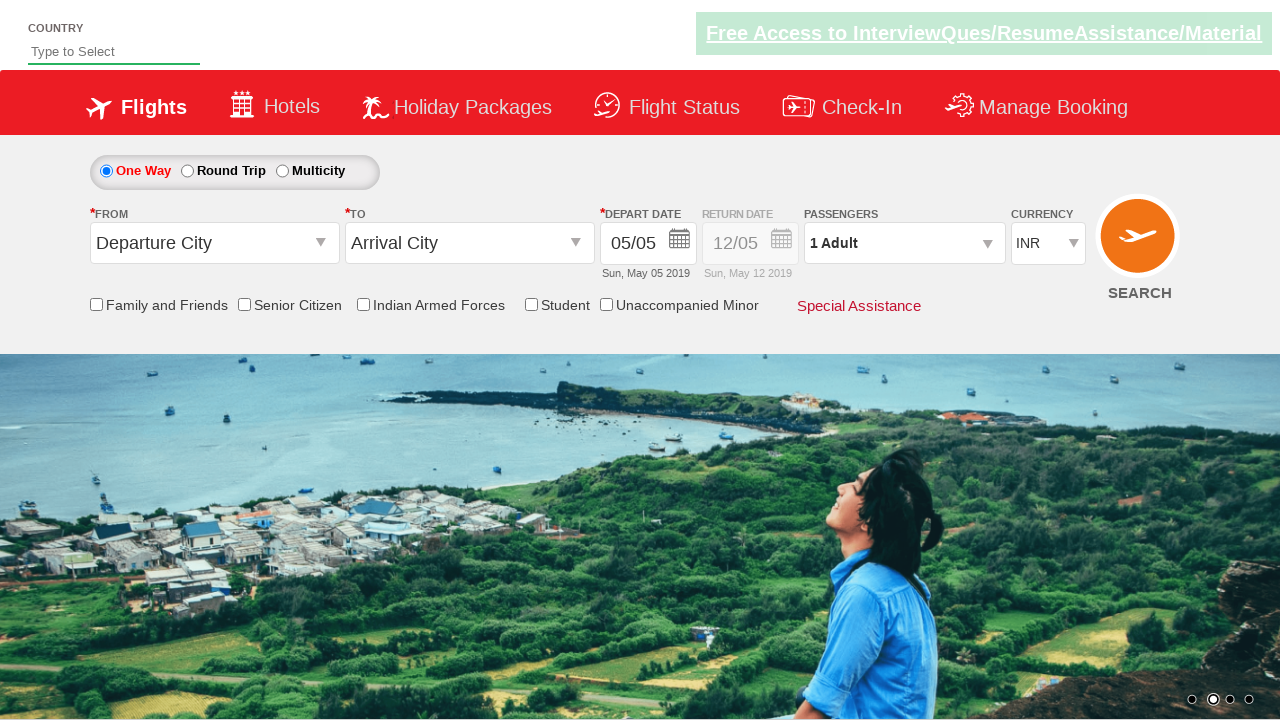

Clicked passenger dropdown to open it at (904, 243) on #divpaxinfo
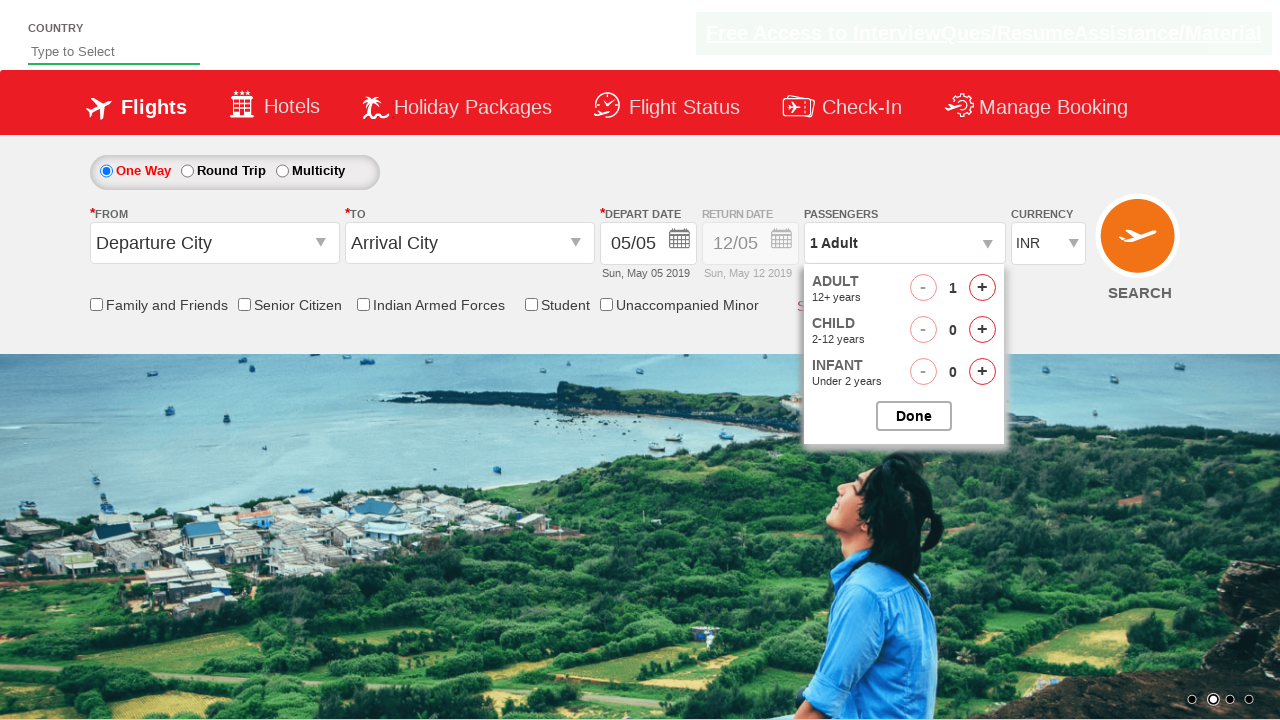

Clicked increment adult button (iteration 1) at (982, 288) on #hrefIncAdt
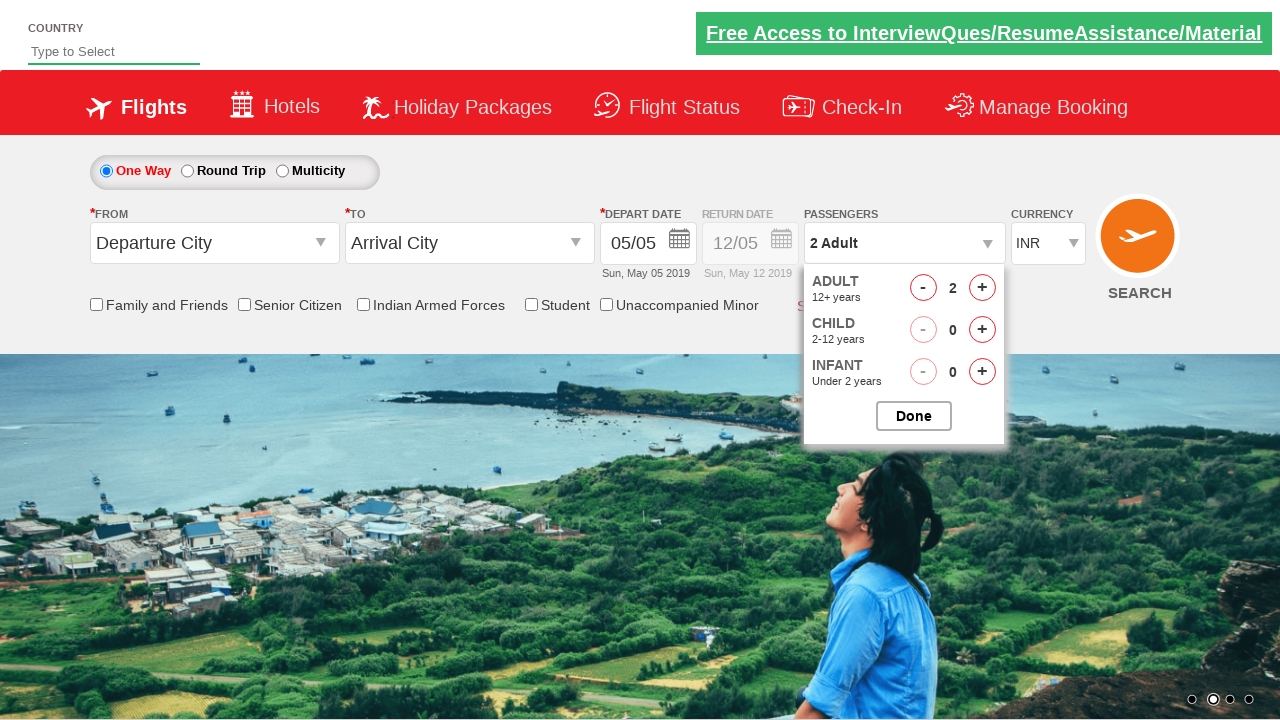

Clicked increment adult button (iteration 2) at (982, 288) on #hrefIncAdt
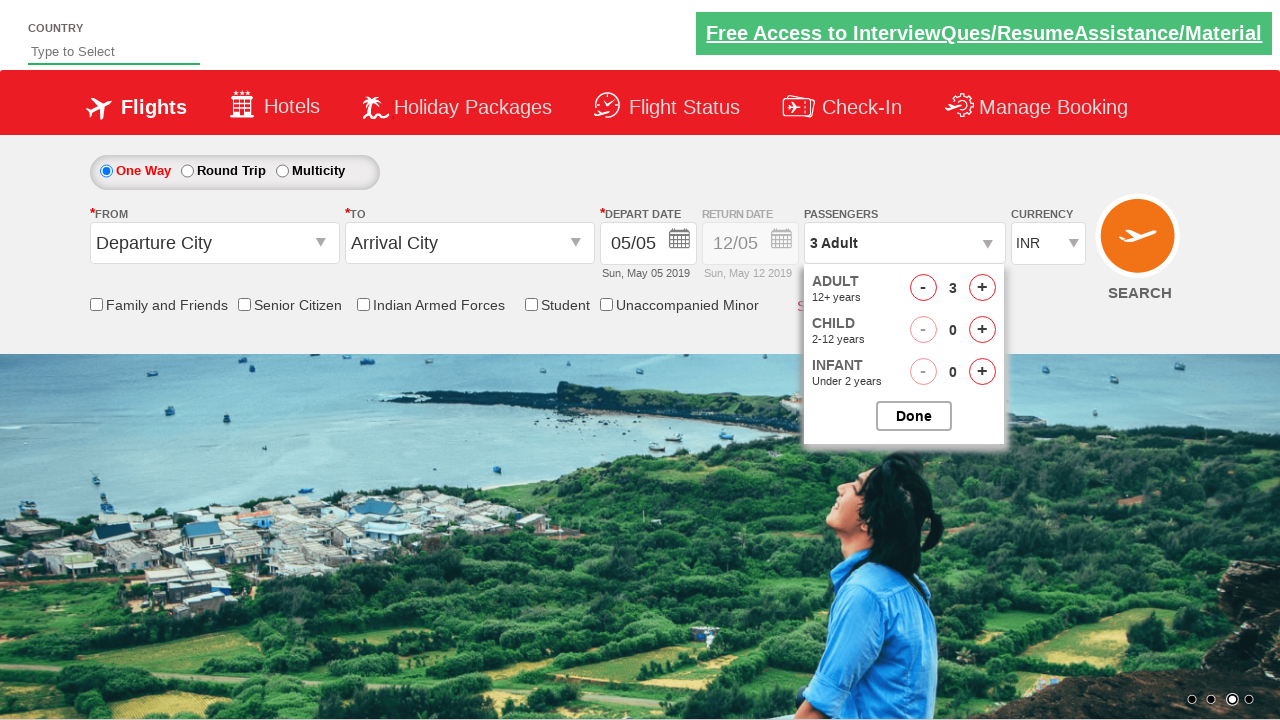

Clicked increment adult button (iteration 3) at (982, 288) on #hrefIncAdt
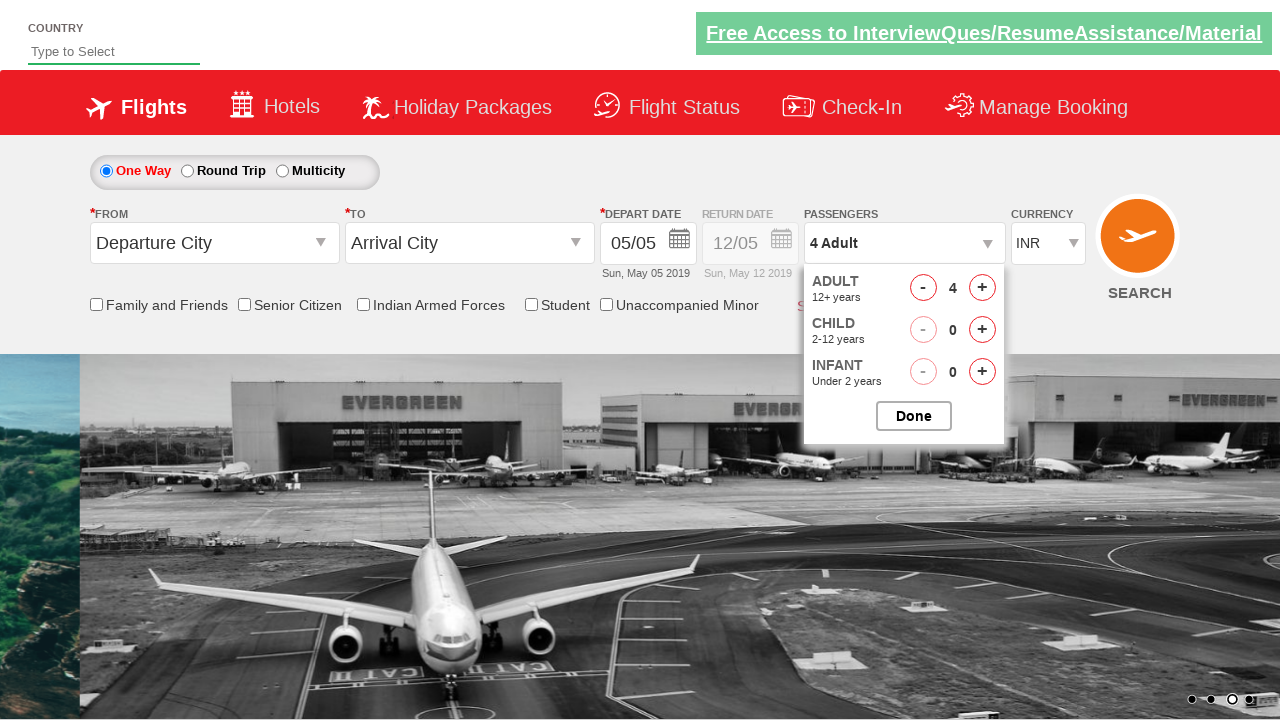

Clicked increment adult button (iteration 4) at (982, 288) on #hrefIncAdt
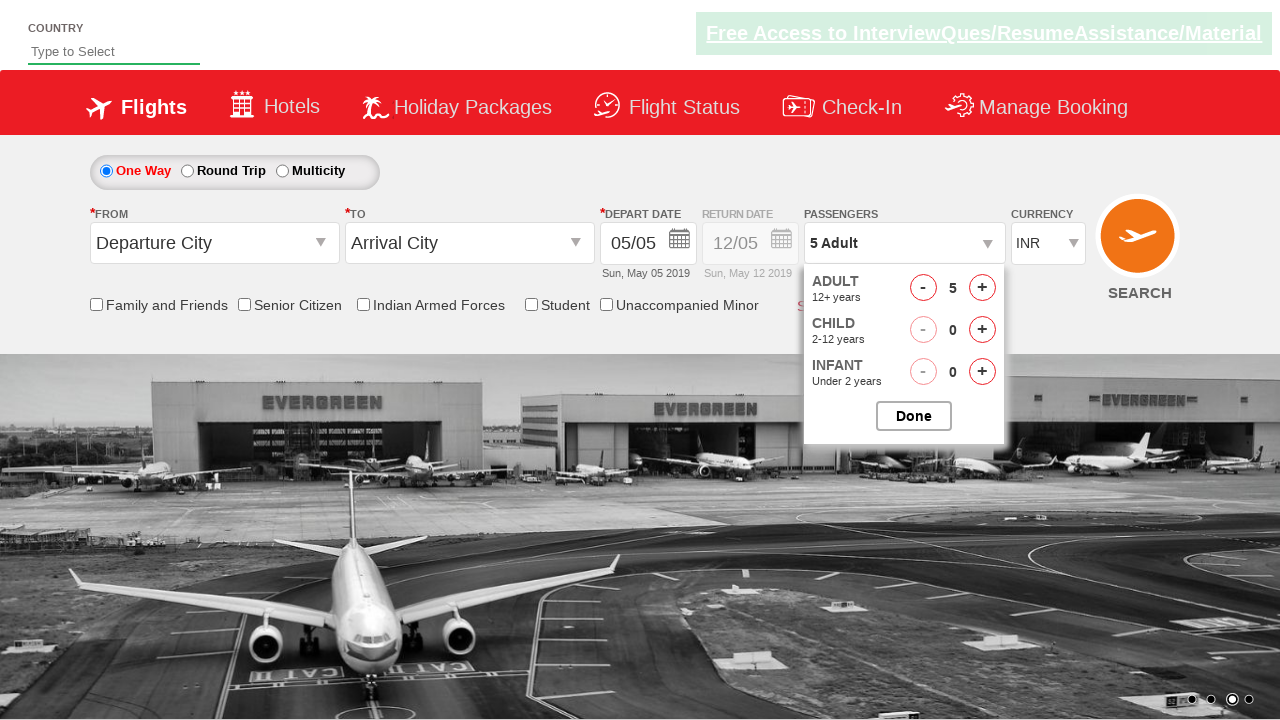

Clicked to close the passenger options dropdown at (914, 416) on #btnclosepaxoption
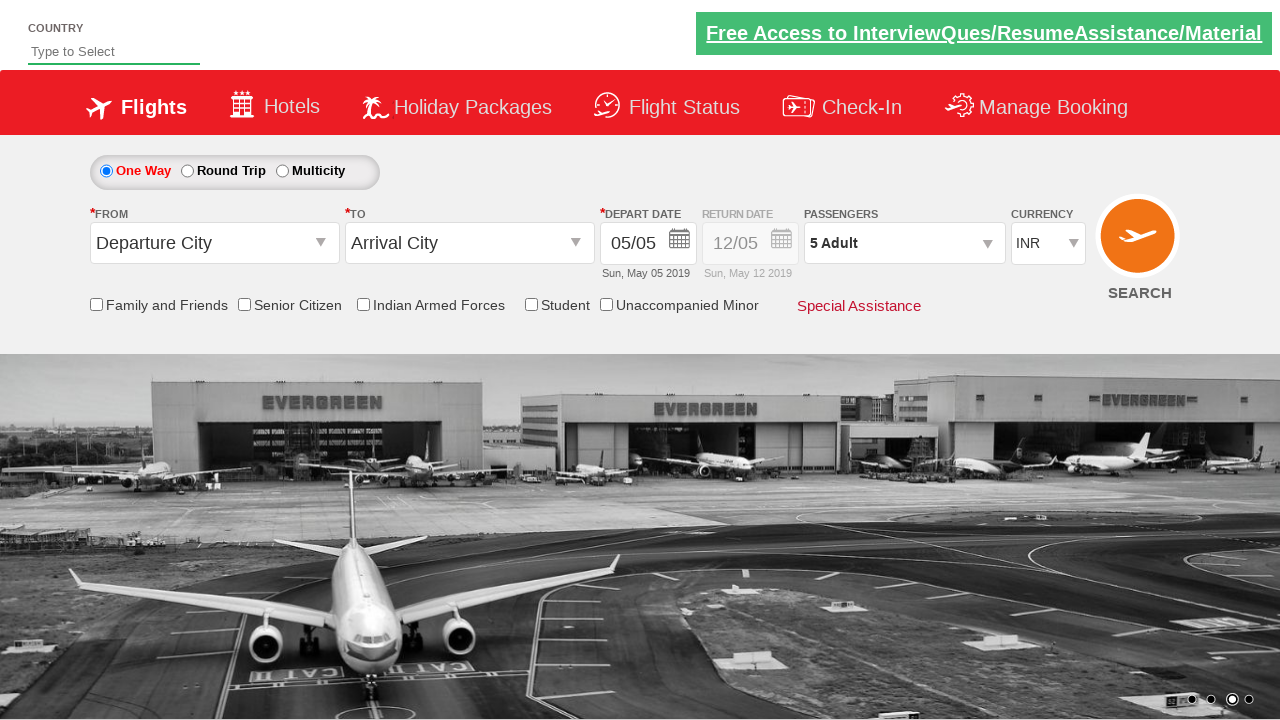

Waited for dropdown to close and passenger info selector to be ready
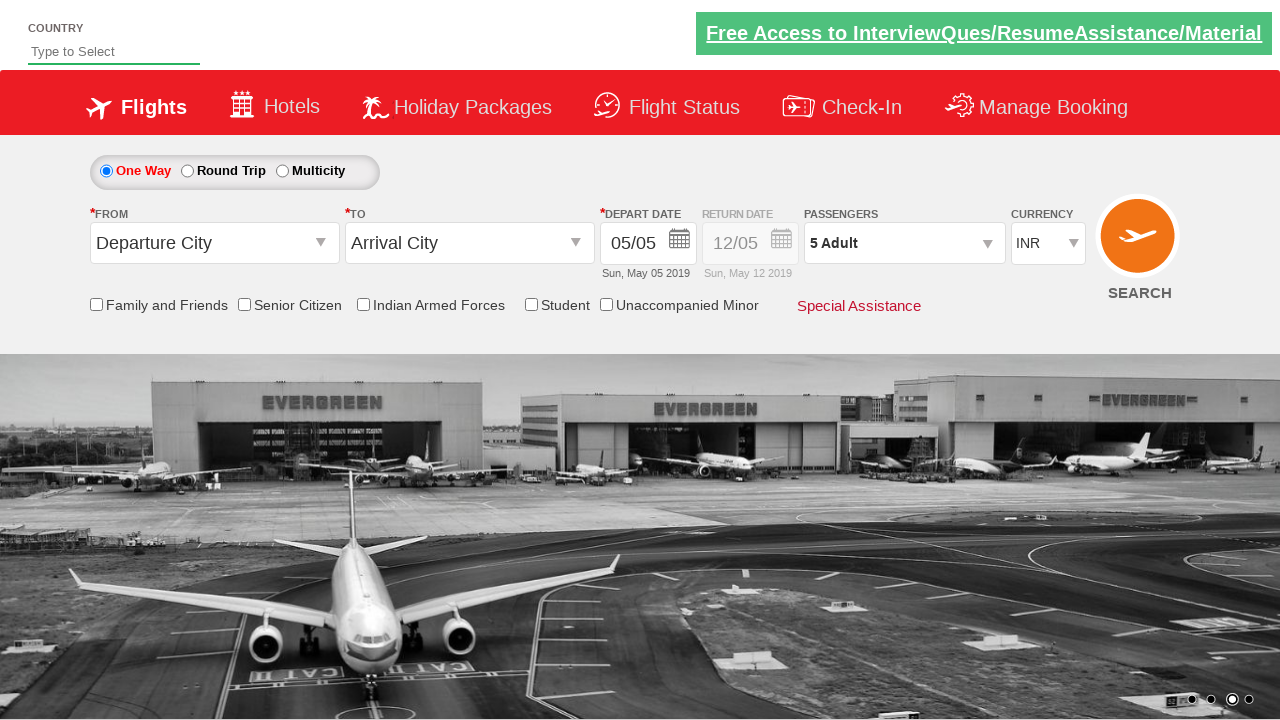

Retrieved passenger count text from dropdown
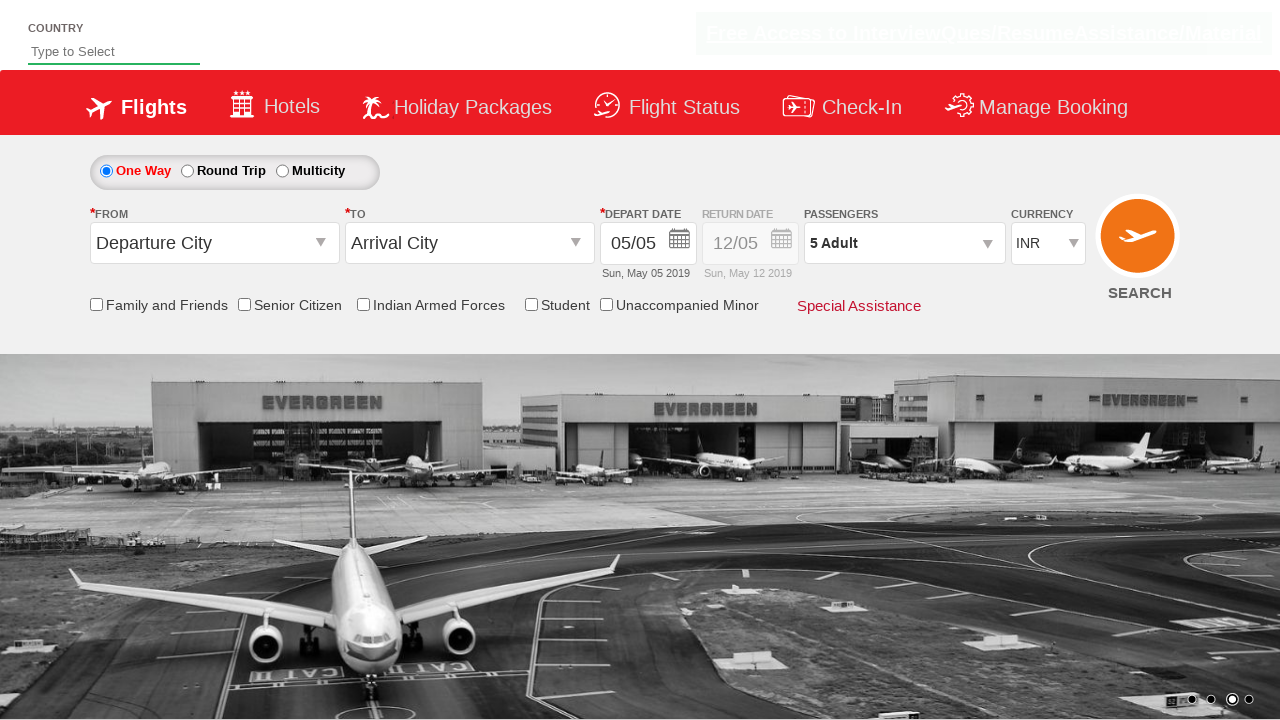

Verified that passenger count displays '5 Adult' as expected
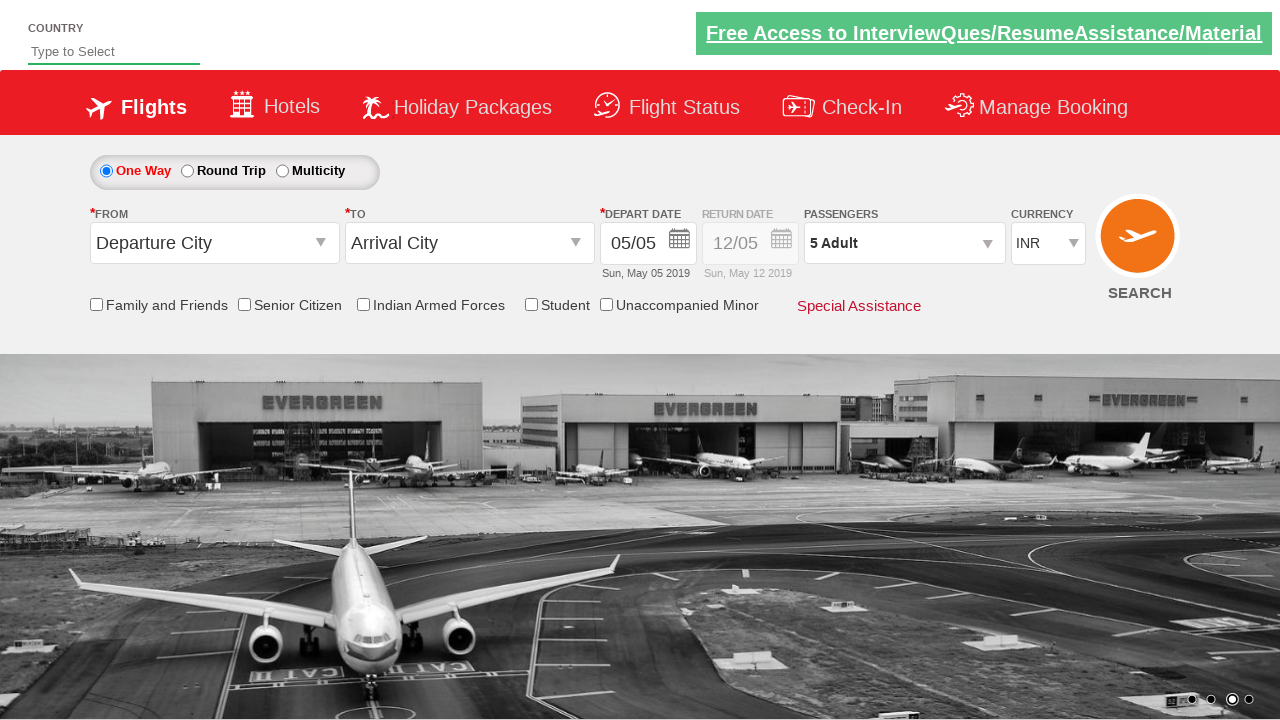

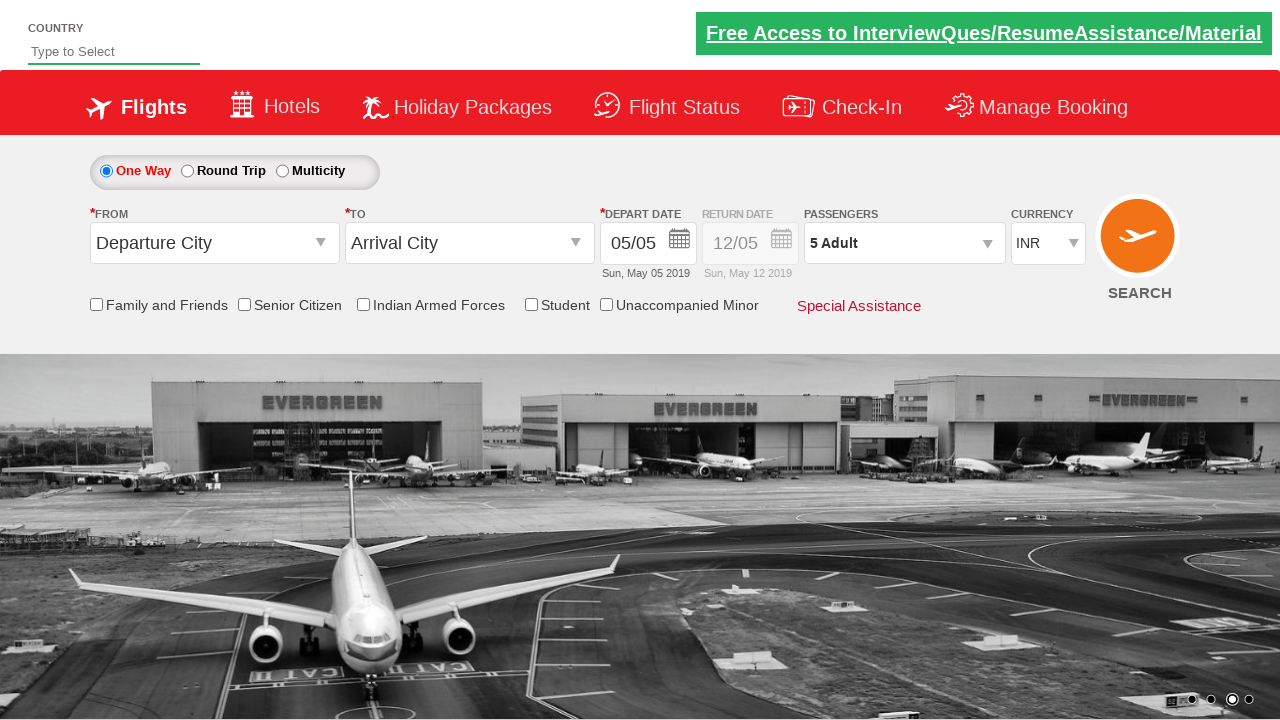